Tests the forgot password form functionality by entering an email address and submitting the password reset request form.

Starting URL: https://practice.expandtesting.com/forgot-password

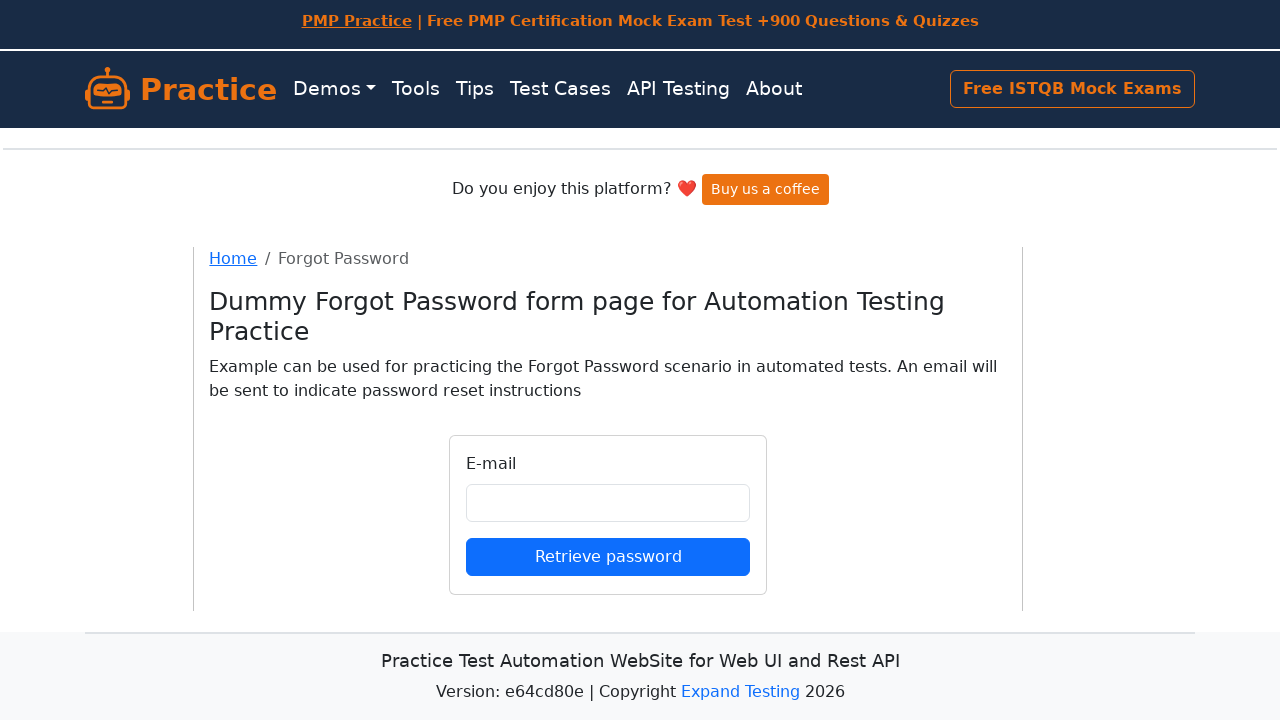

Filled email field with 'john.testuser@example.com' on input#email
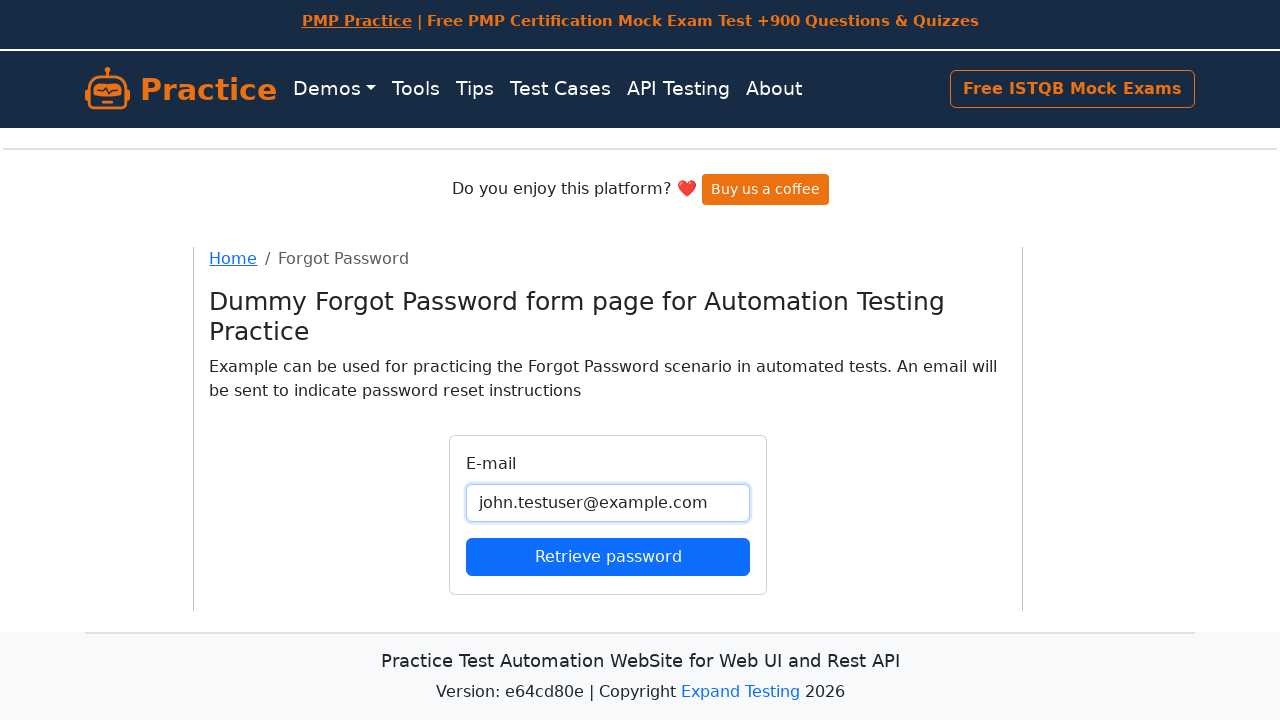

Clicked submit button to submit password reset request at (608, 556) on button[type='submit']
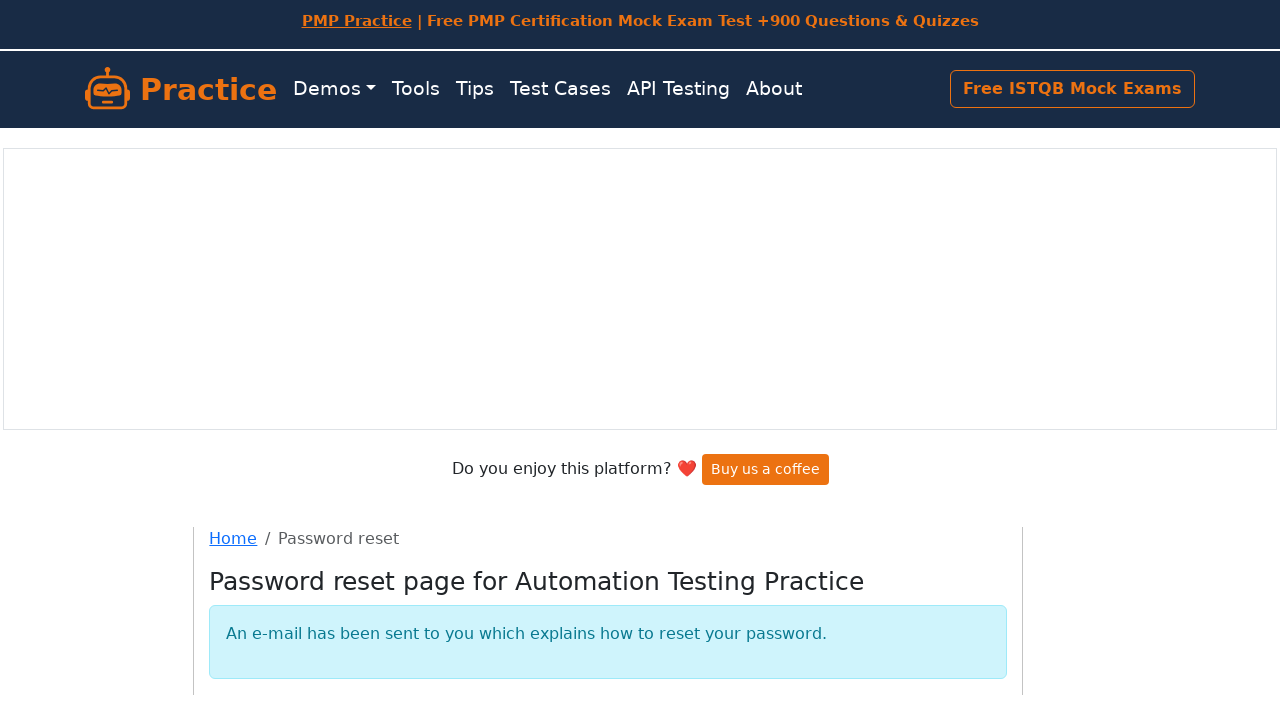

Form submission completed and page reached networkidle state
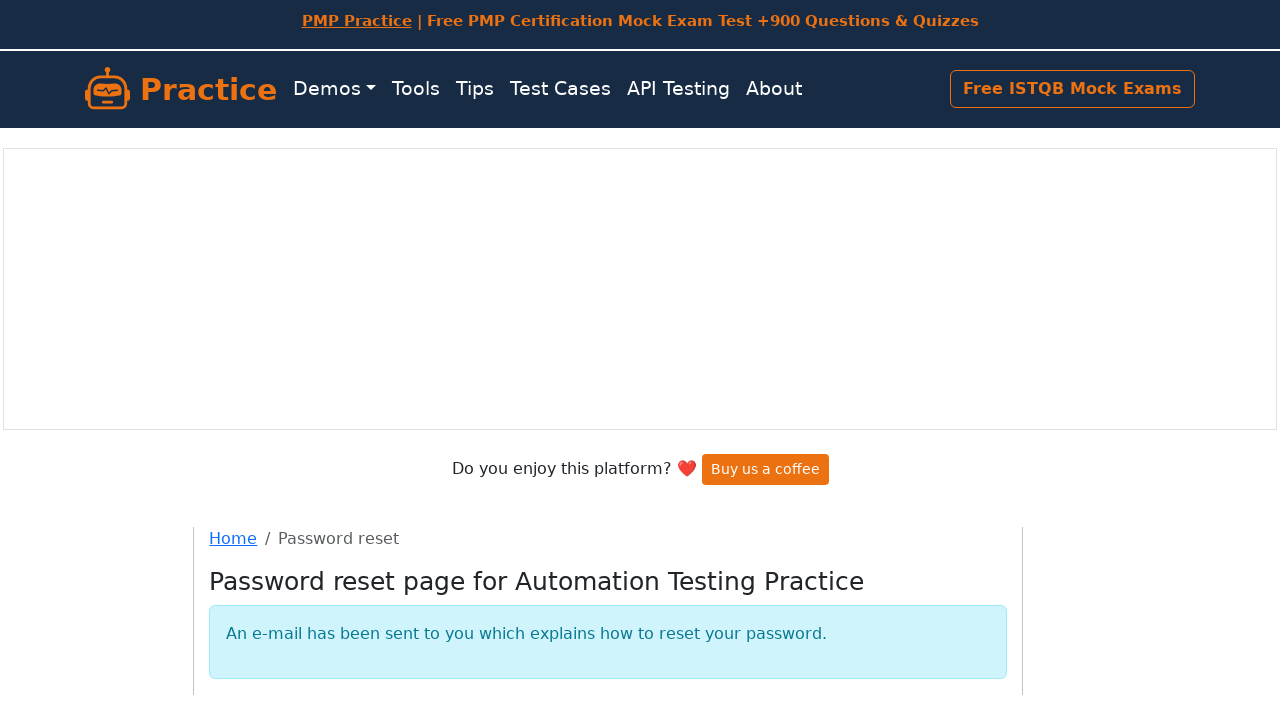

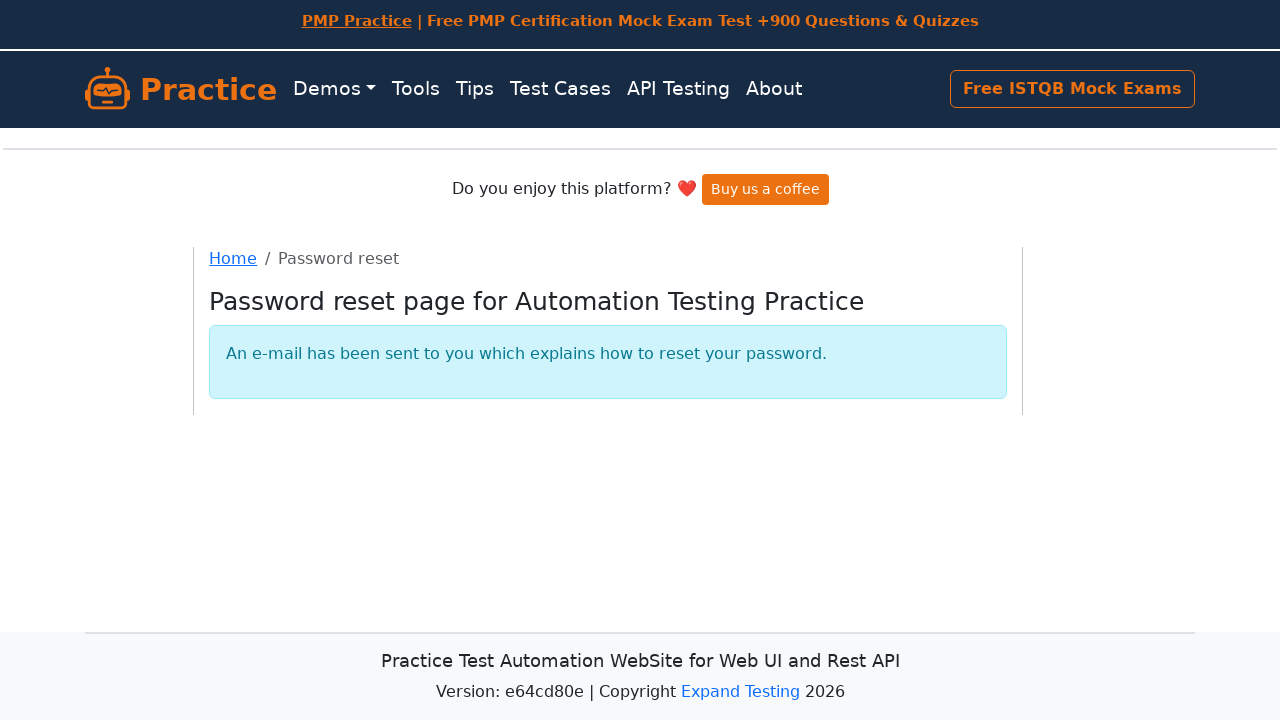